Tests navigation to the autocomplete page and verifies the page header displays "Autocomplete"

Starting URL: https://formy-project.herokuapp.com

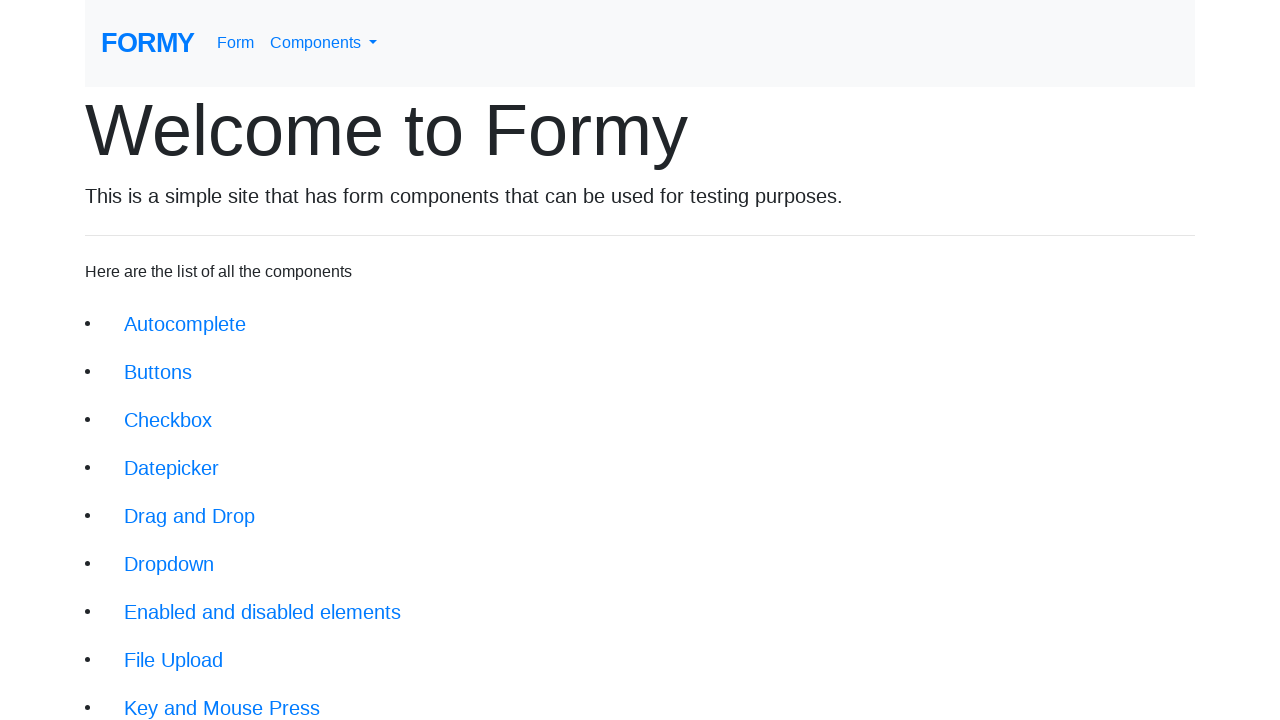

Clicked on autocomplete link at (185, 324) on xpath=//li/a[@href='/autocomplete']
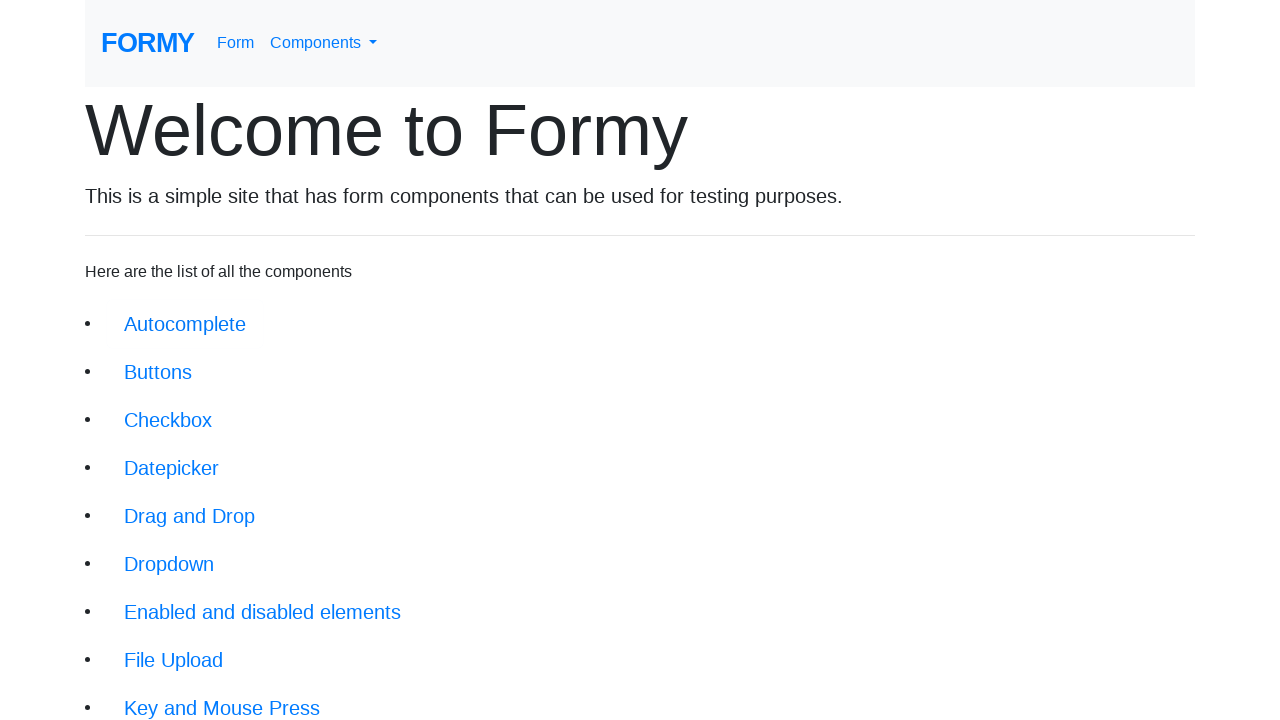

Autocomplete page loaded and header element is visible
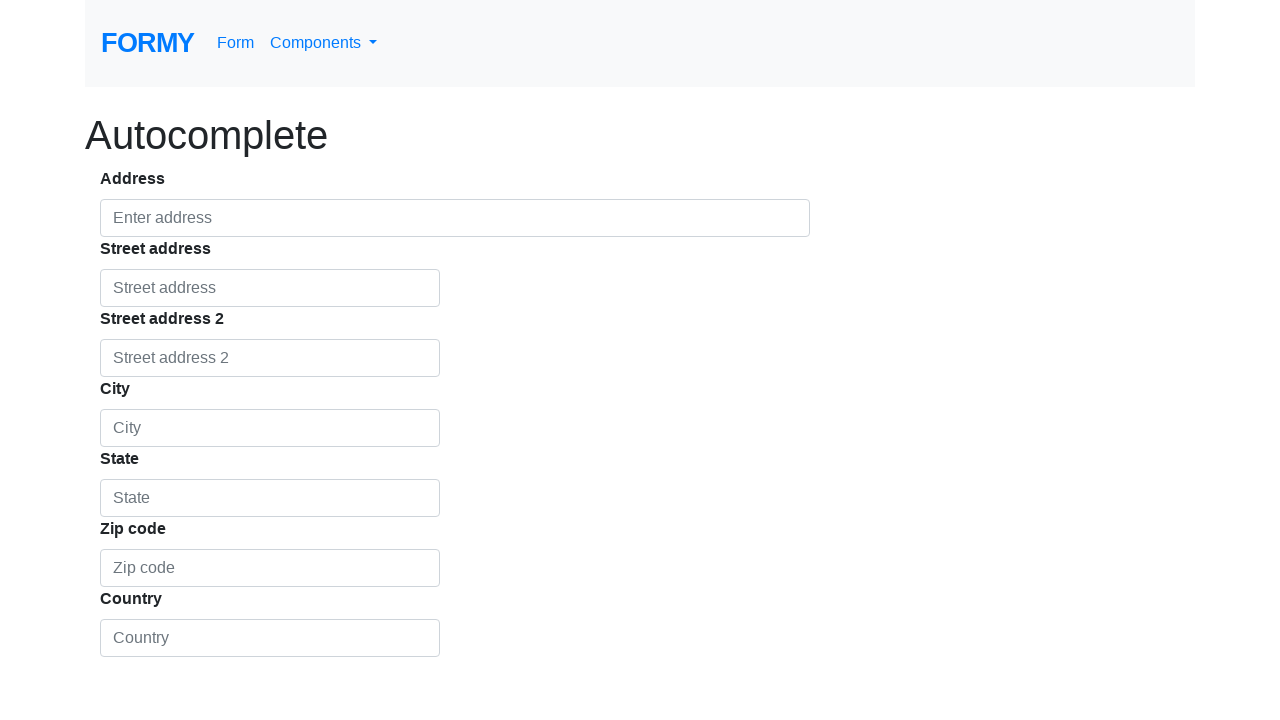

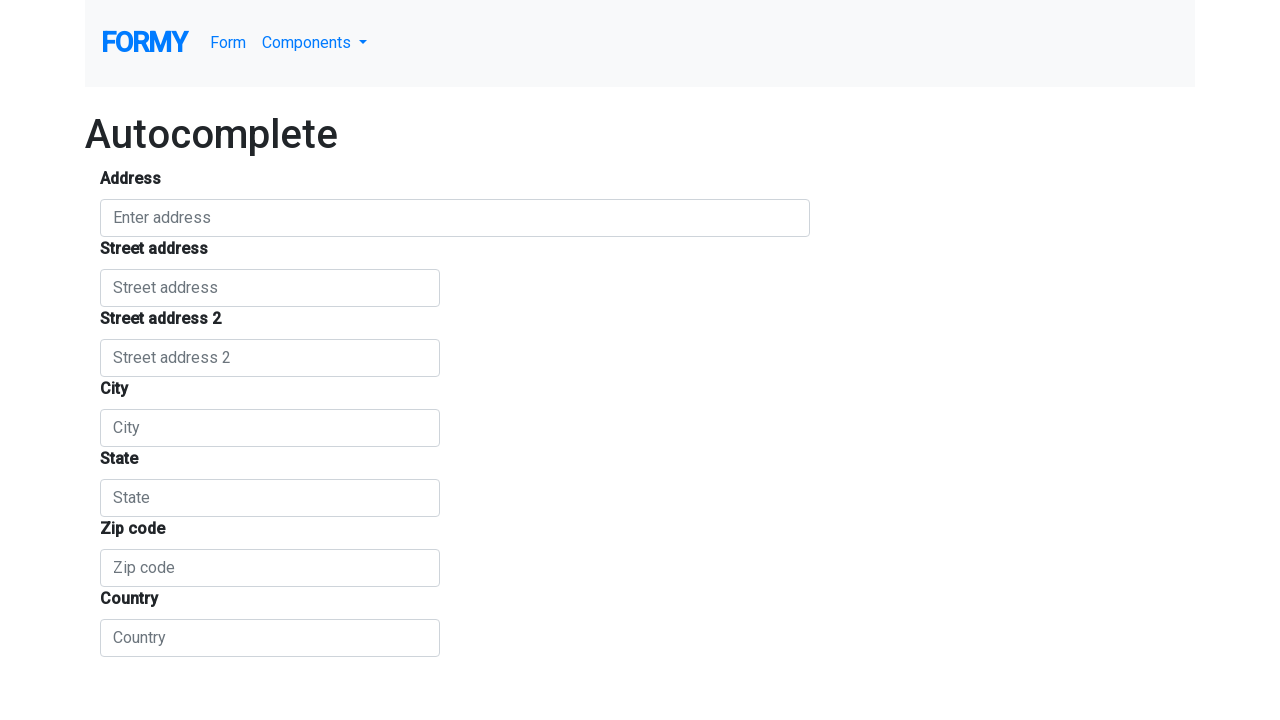